Tests radio button selection by clicking the male radio option

Starting URL: https://artoftesting.com/samplesiteforselenium

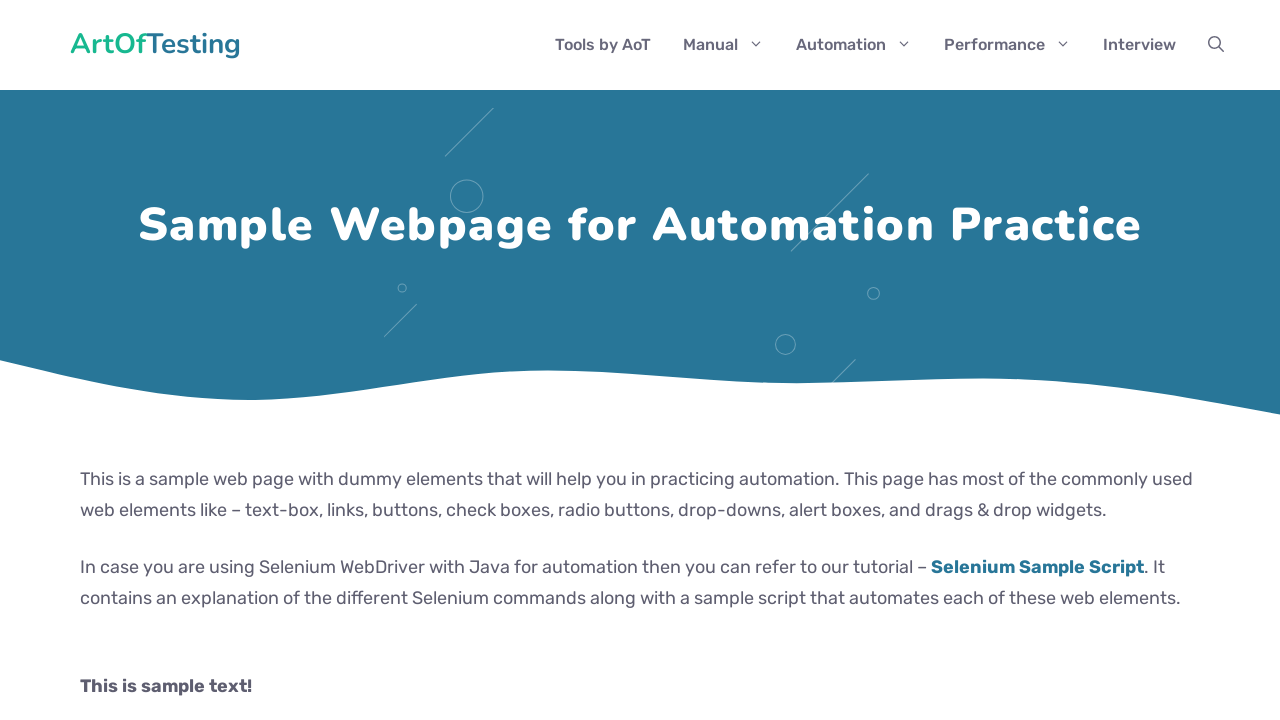

Navigated to Art of Testing sample site
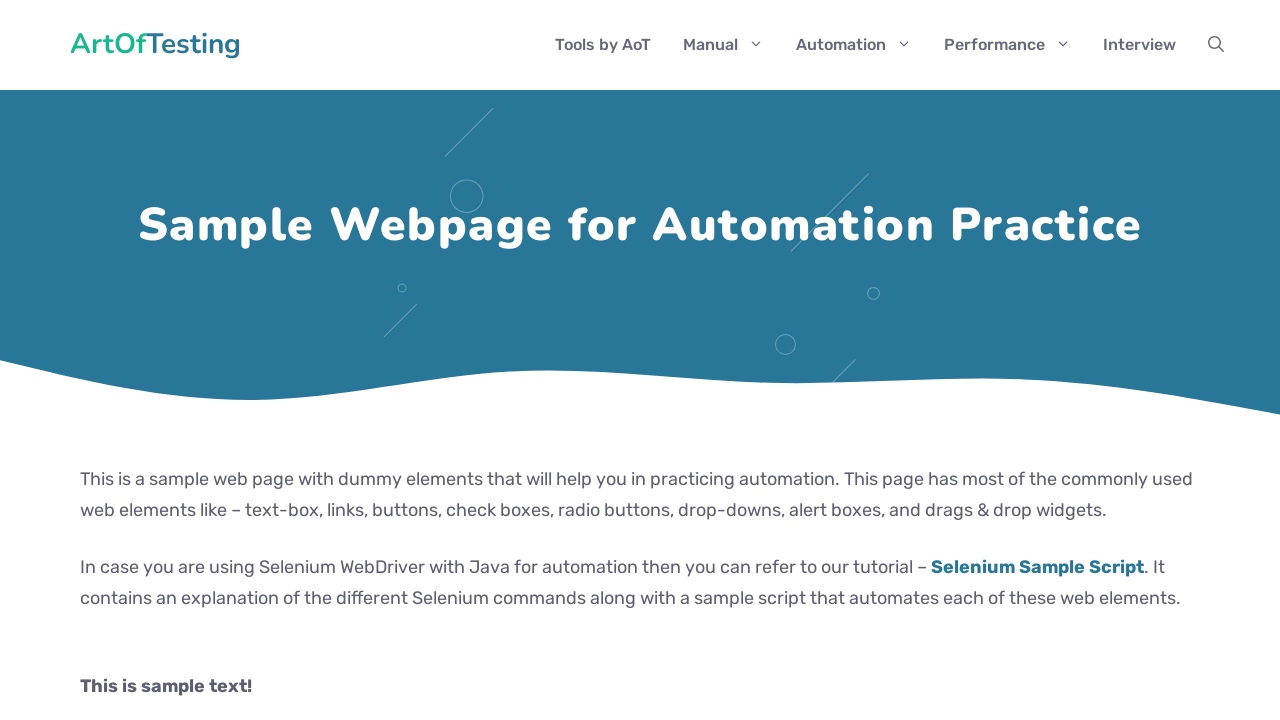

Clicked male radio button option at (86, 360) on #male
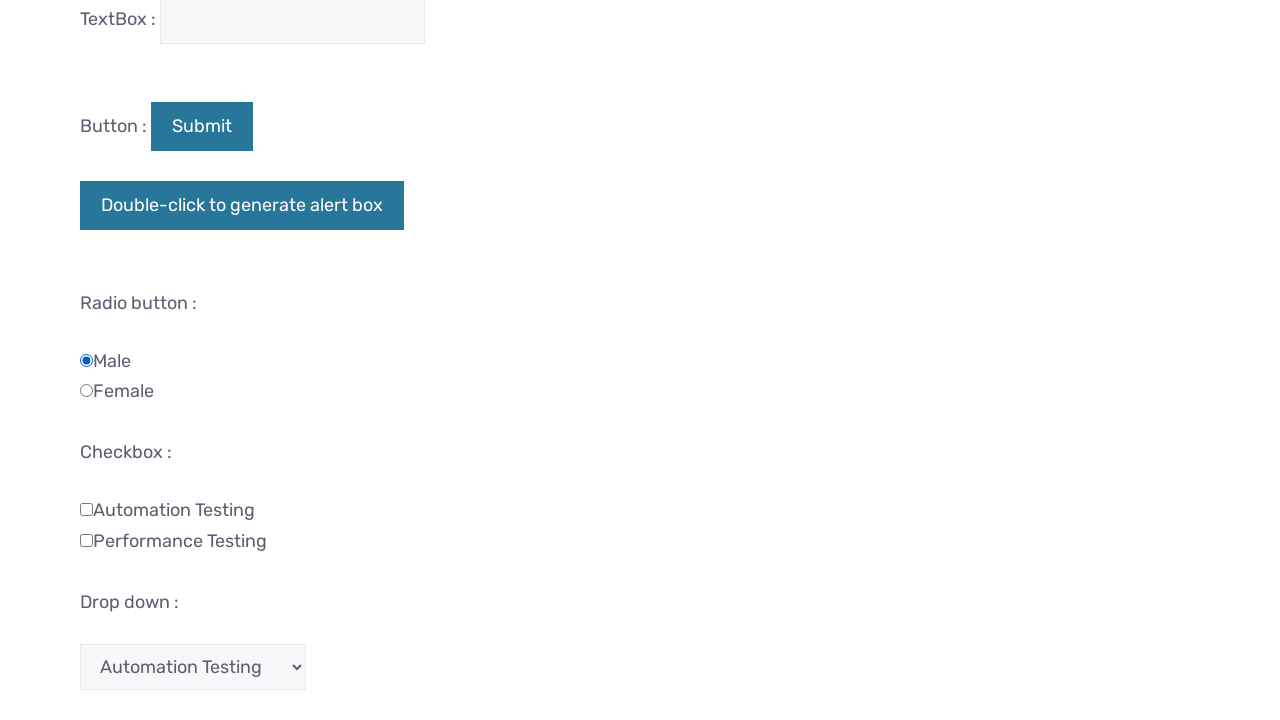

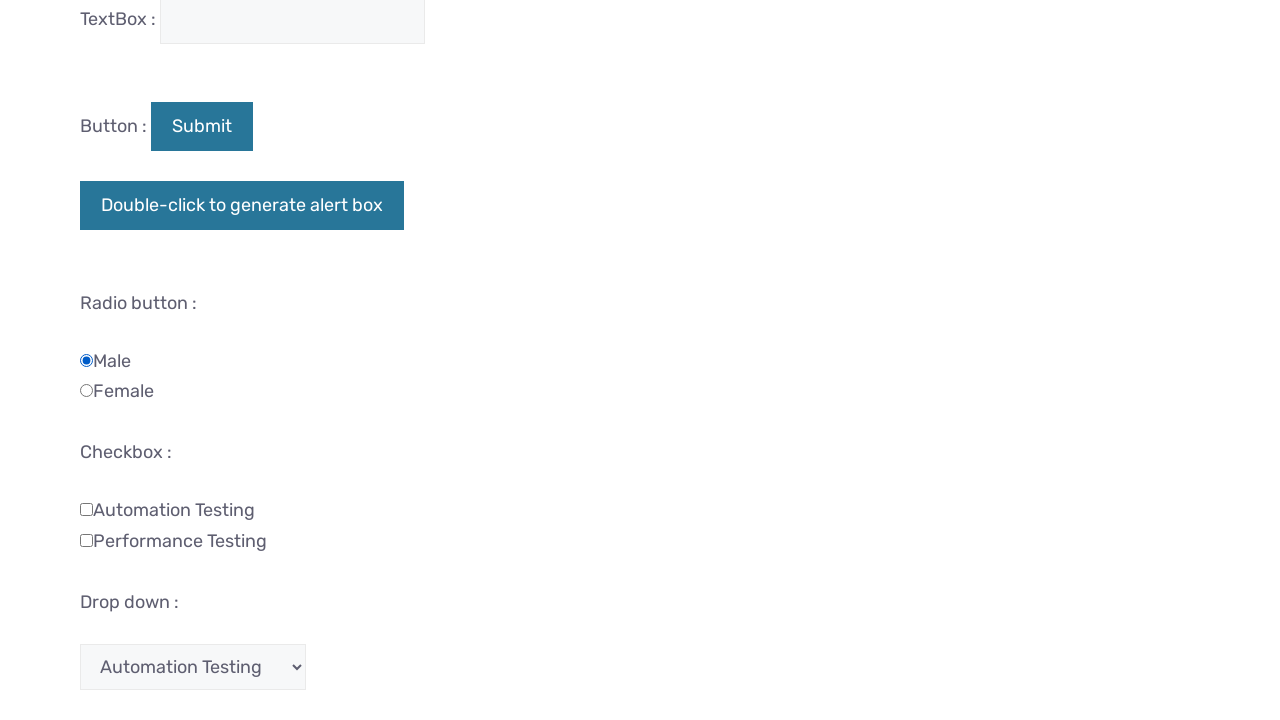